Fills out a form with name and email, then submits it

Starting URL: https://demoqa.com/text-box

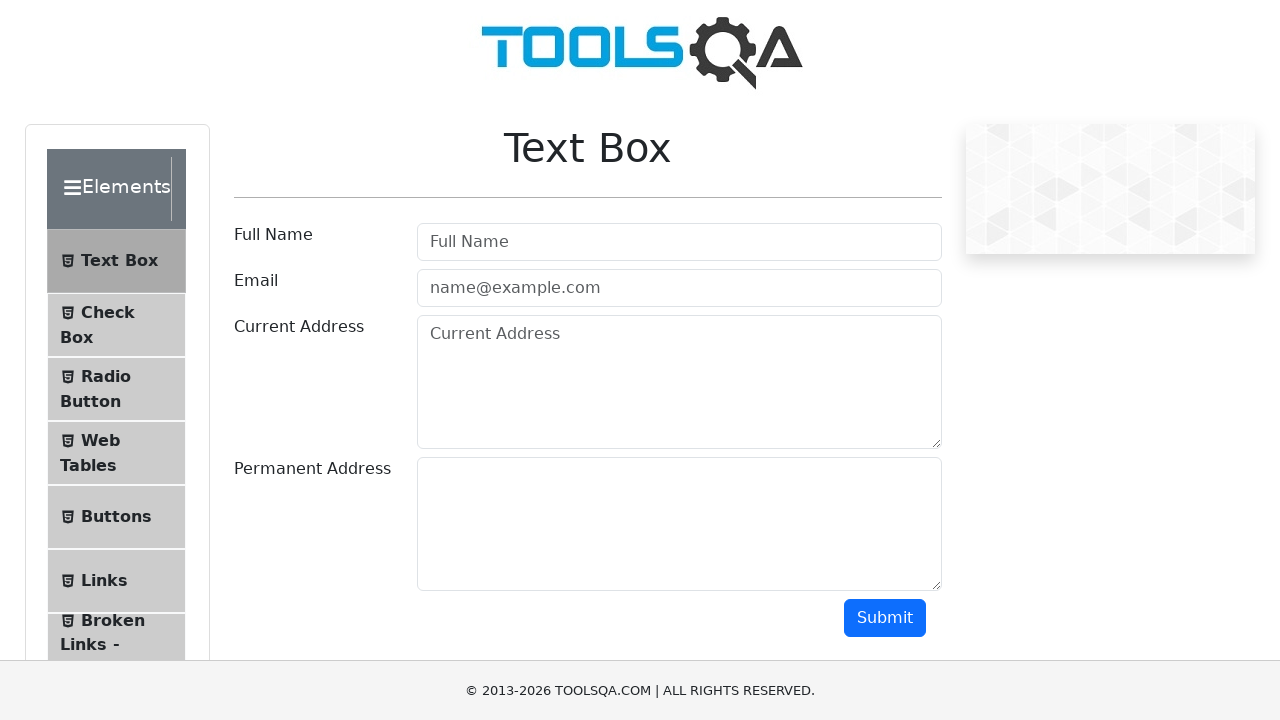

Filled user name field with 'Paco' on #userName
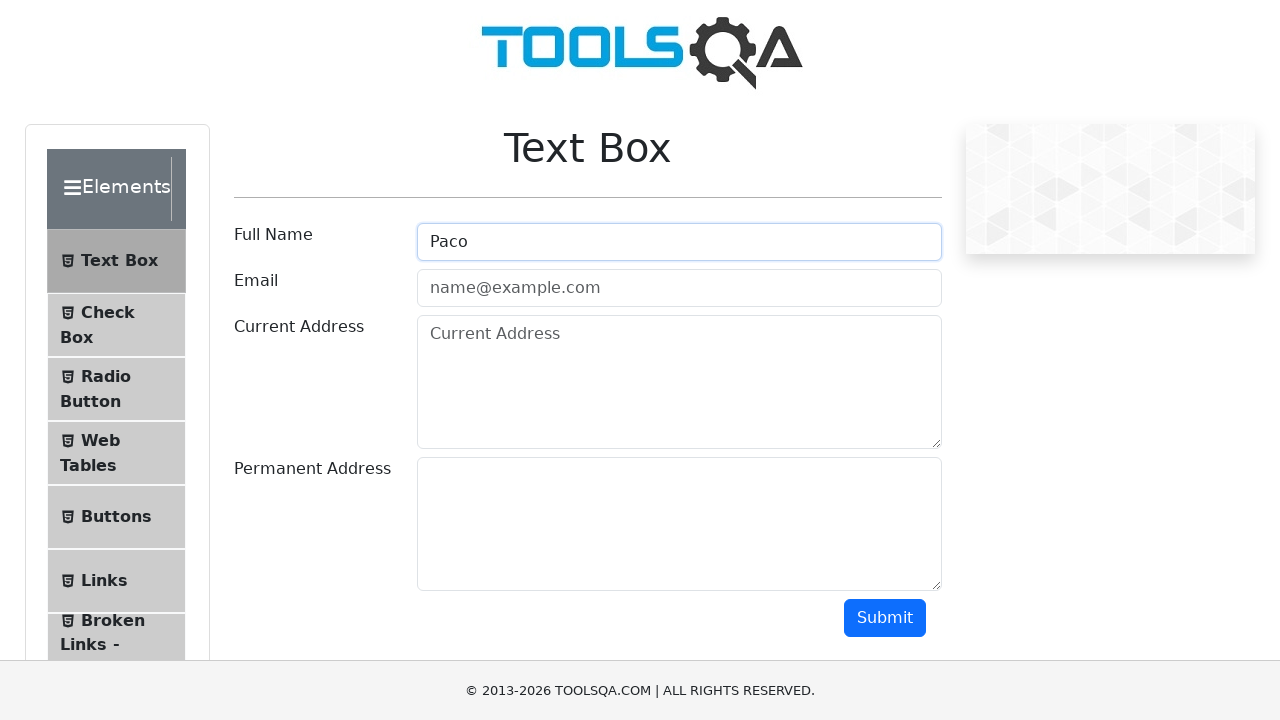

Filled email field with 'paco@gmail.com' on #userEmail
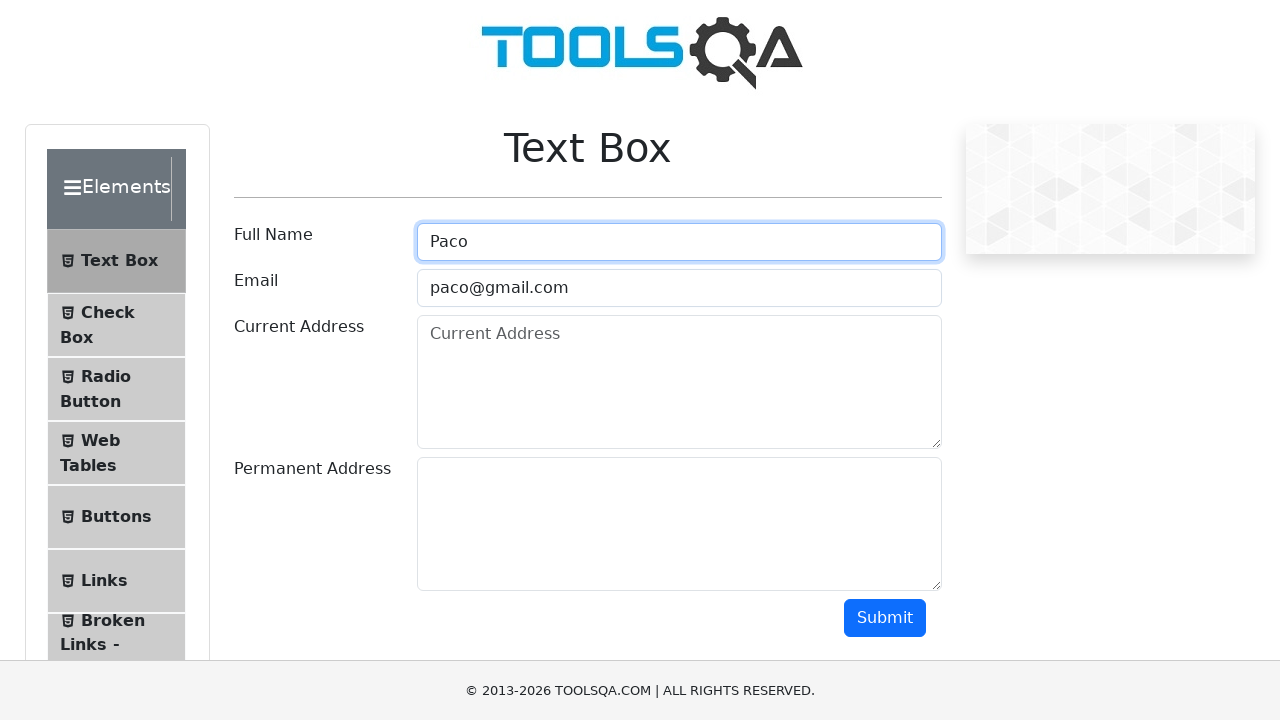

Clicked submit button to submit the form at (885, 618) on #submit
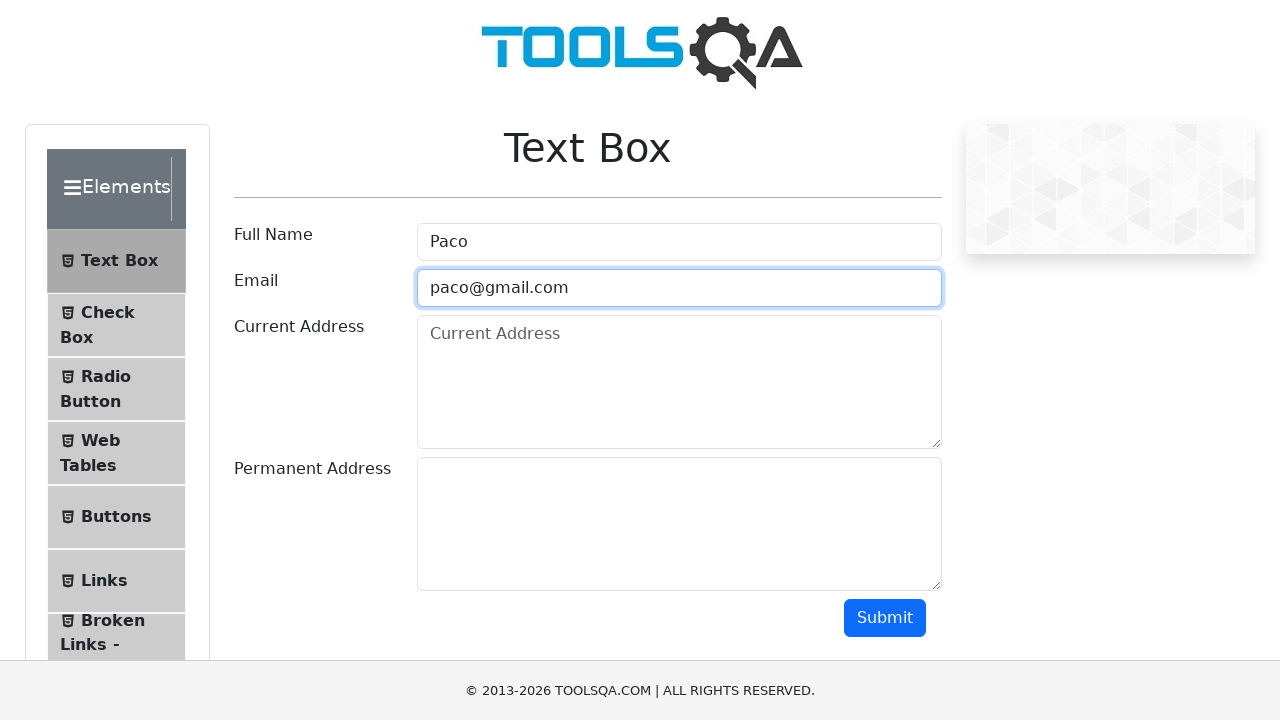

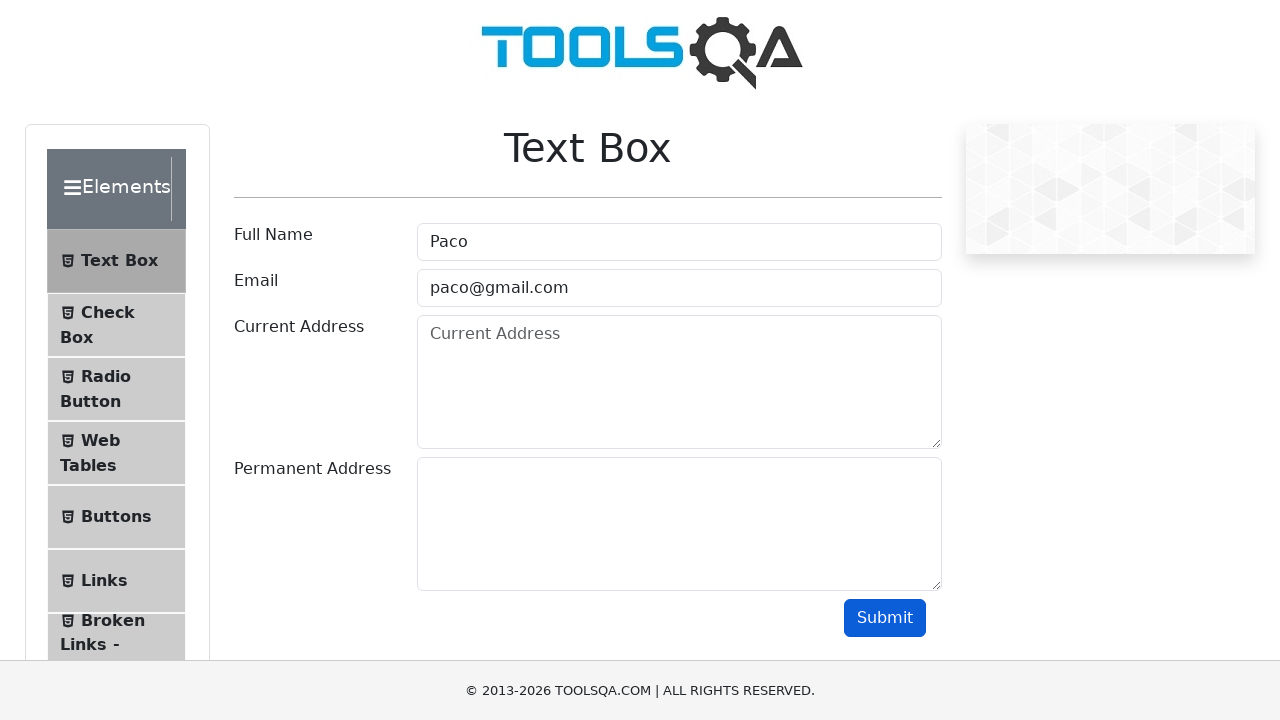